Navigates to the OpenTaps main page and maximizes the browser window. This is a simple page load verification test.

Starting URL: http://leaftaps.com/opentaps/control/main

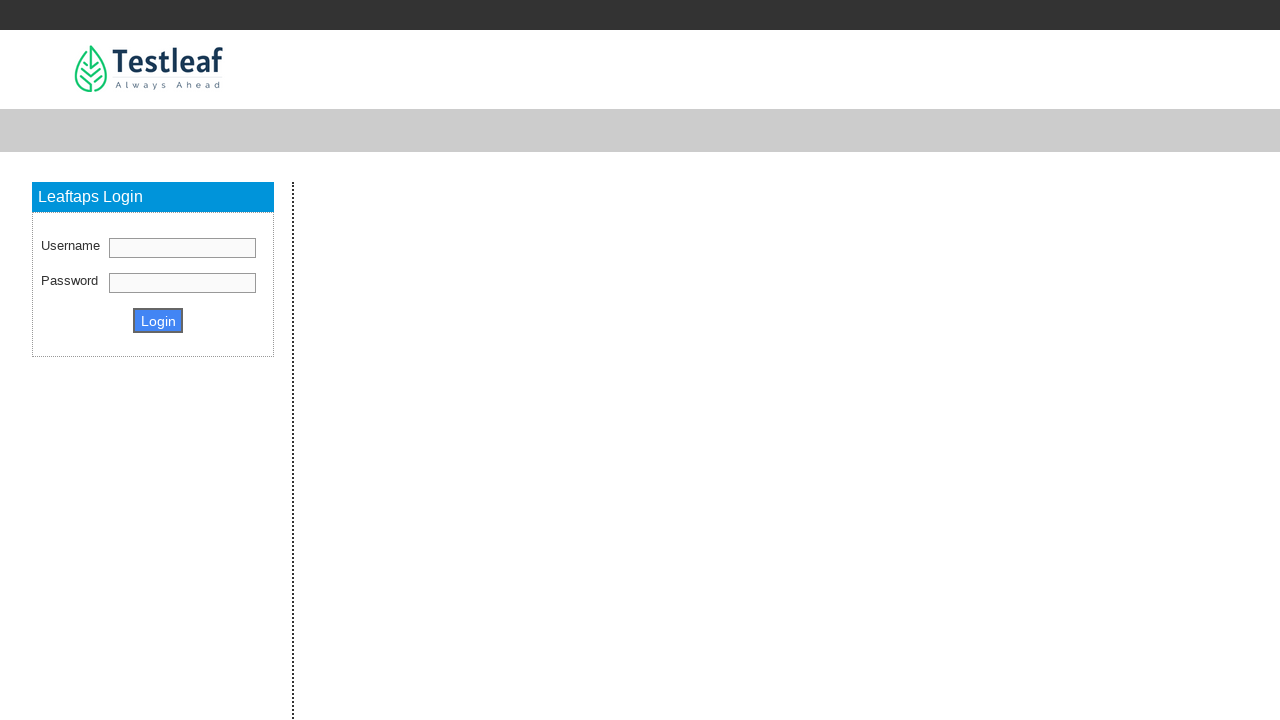

Navigated to OpenTaps main page at http://leaftaps.com/opentaps/control/main
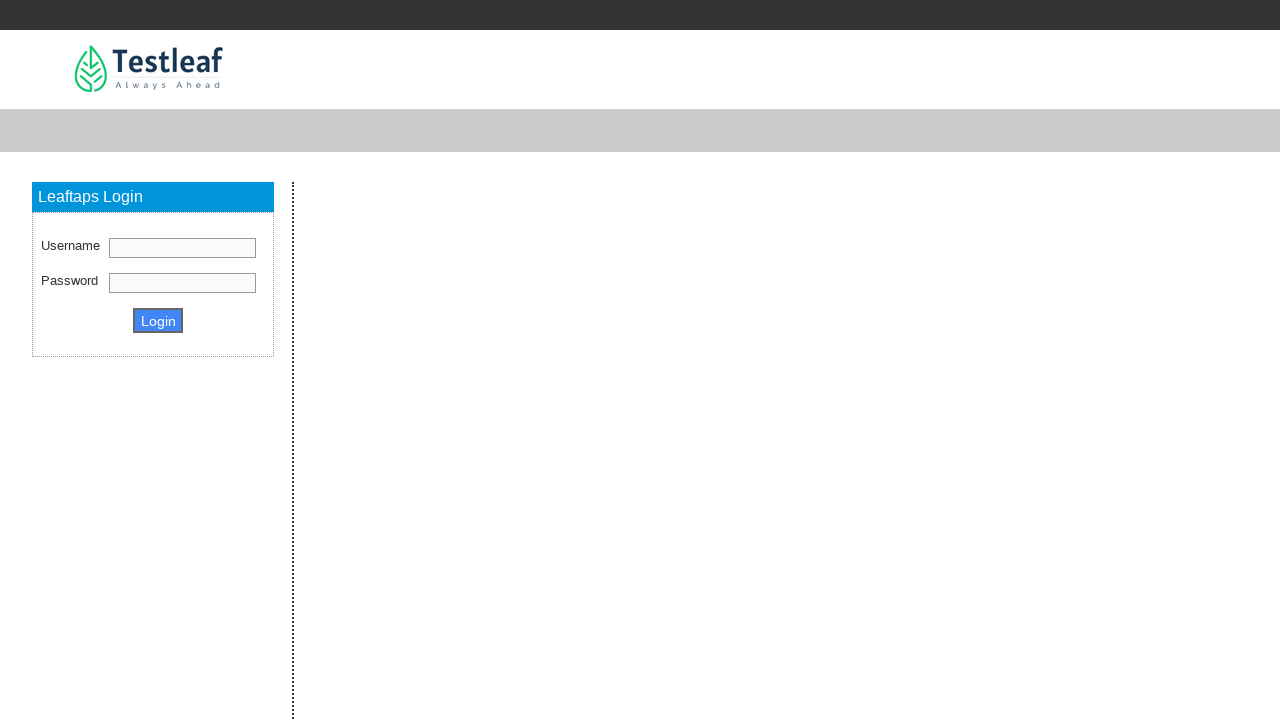

Maximized browser window to 1920x1080
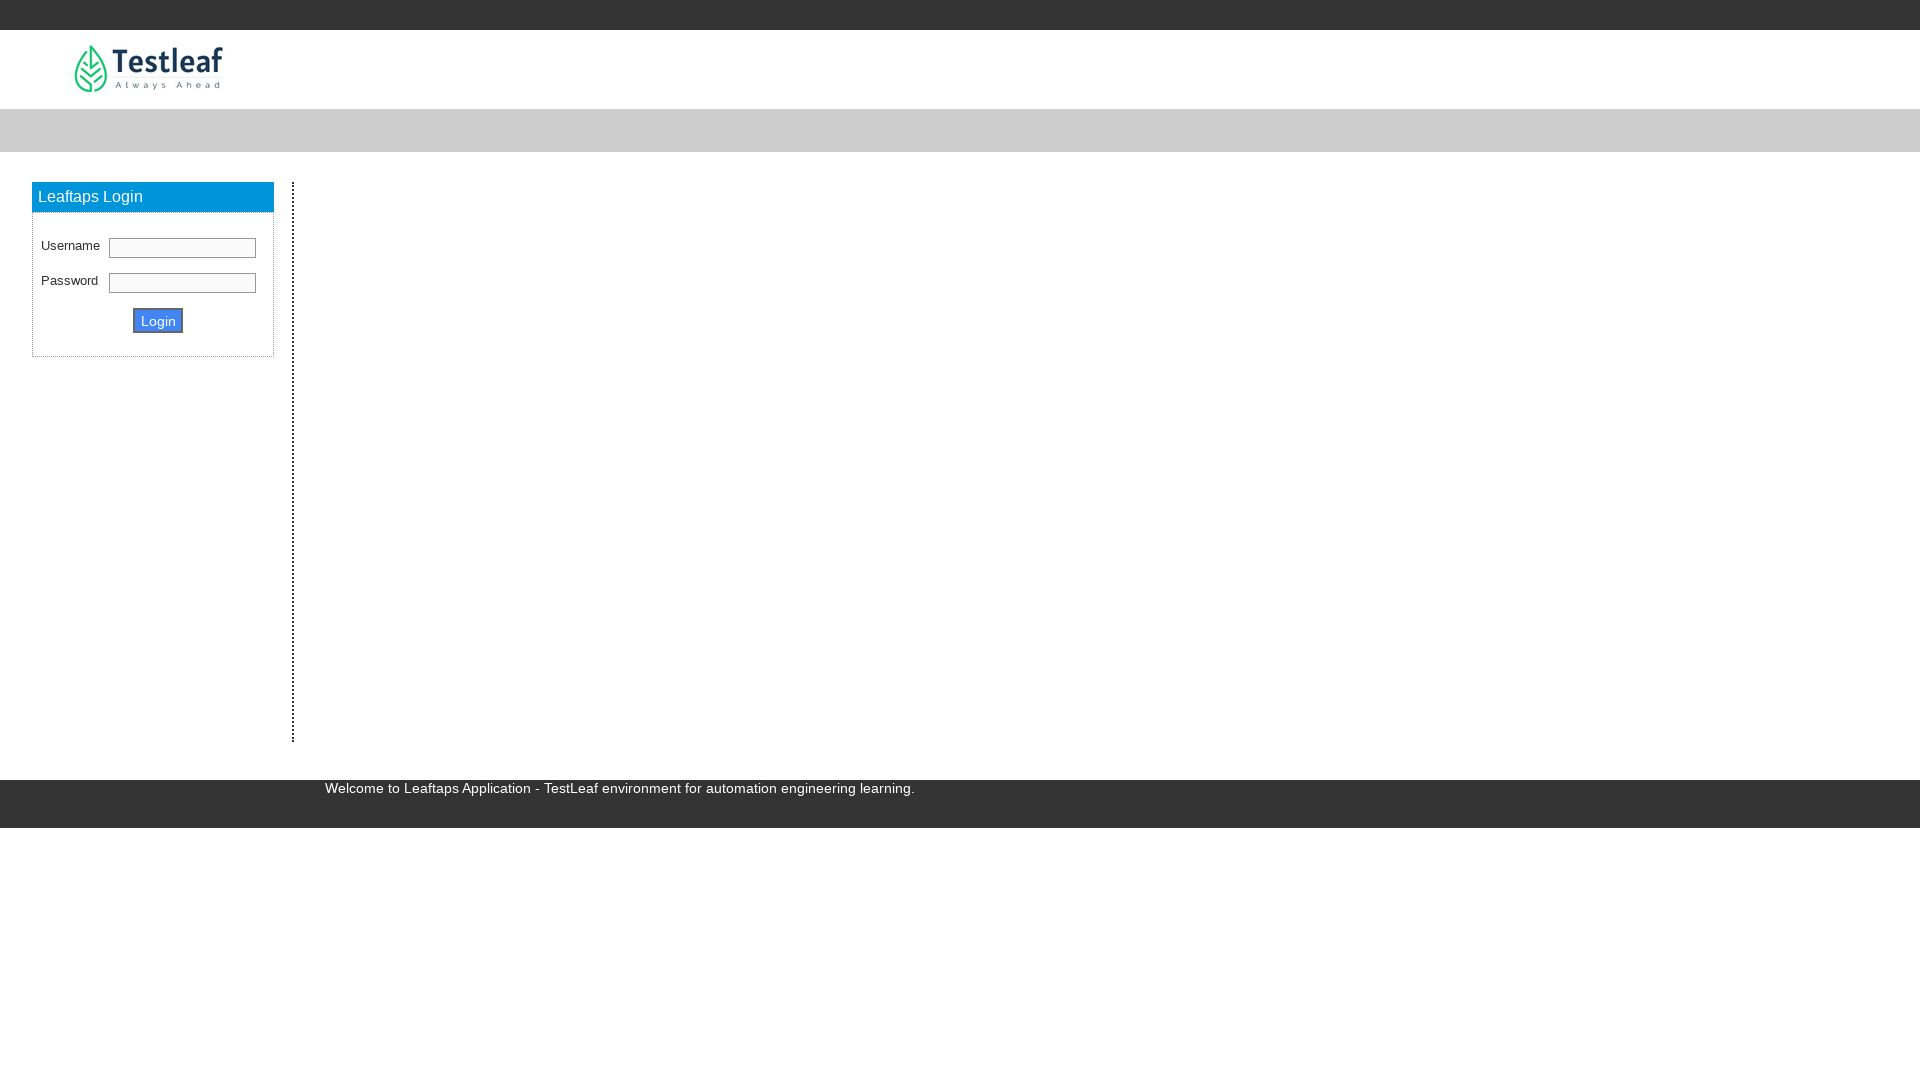

Page fully loaded - DOM content interactive
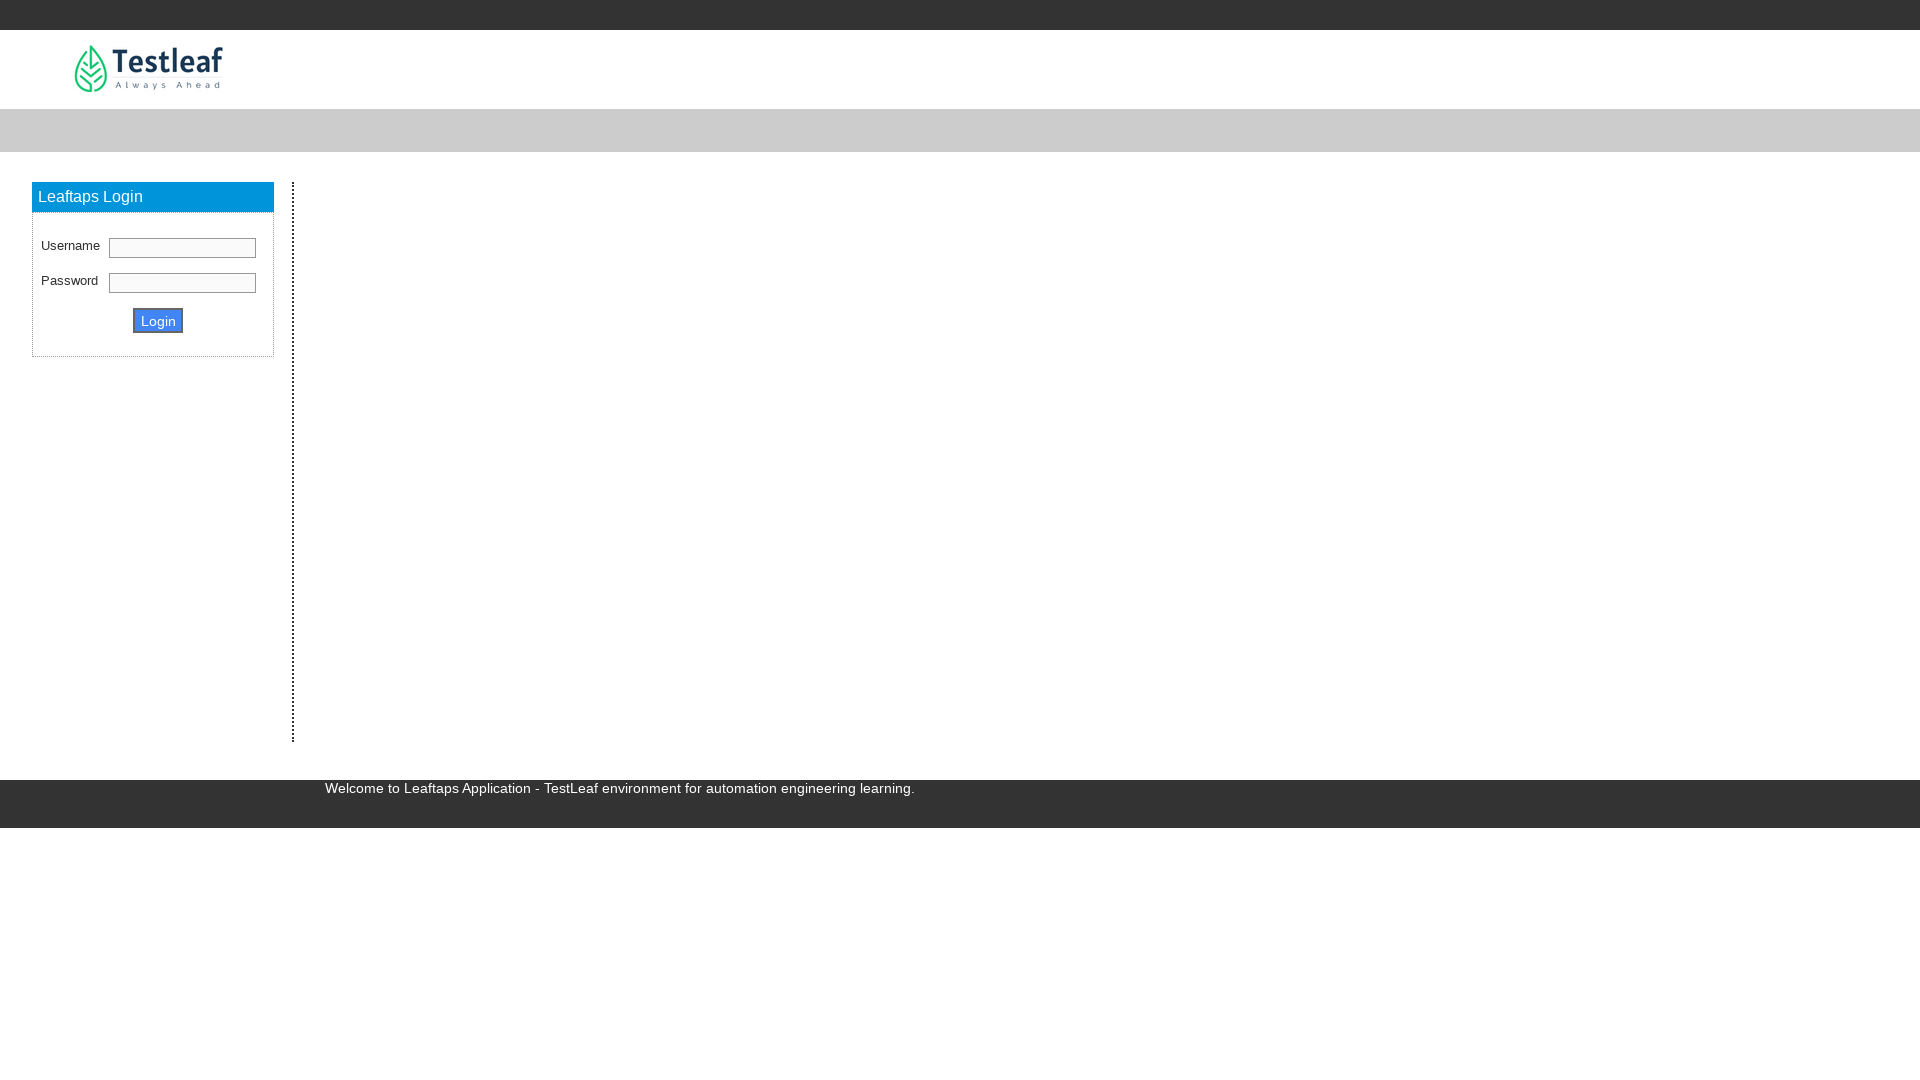

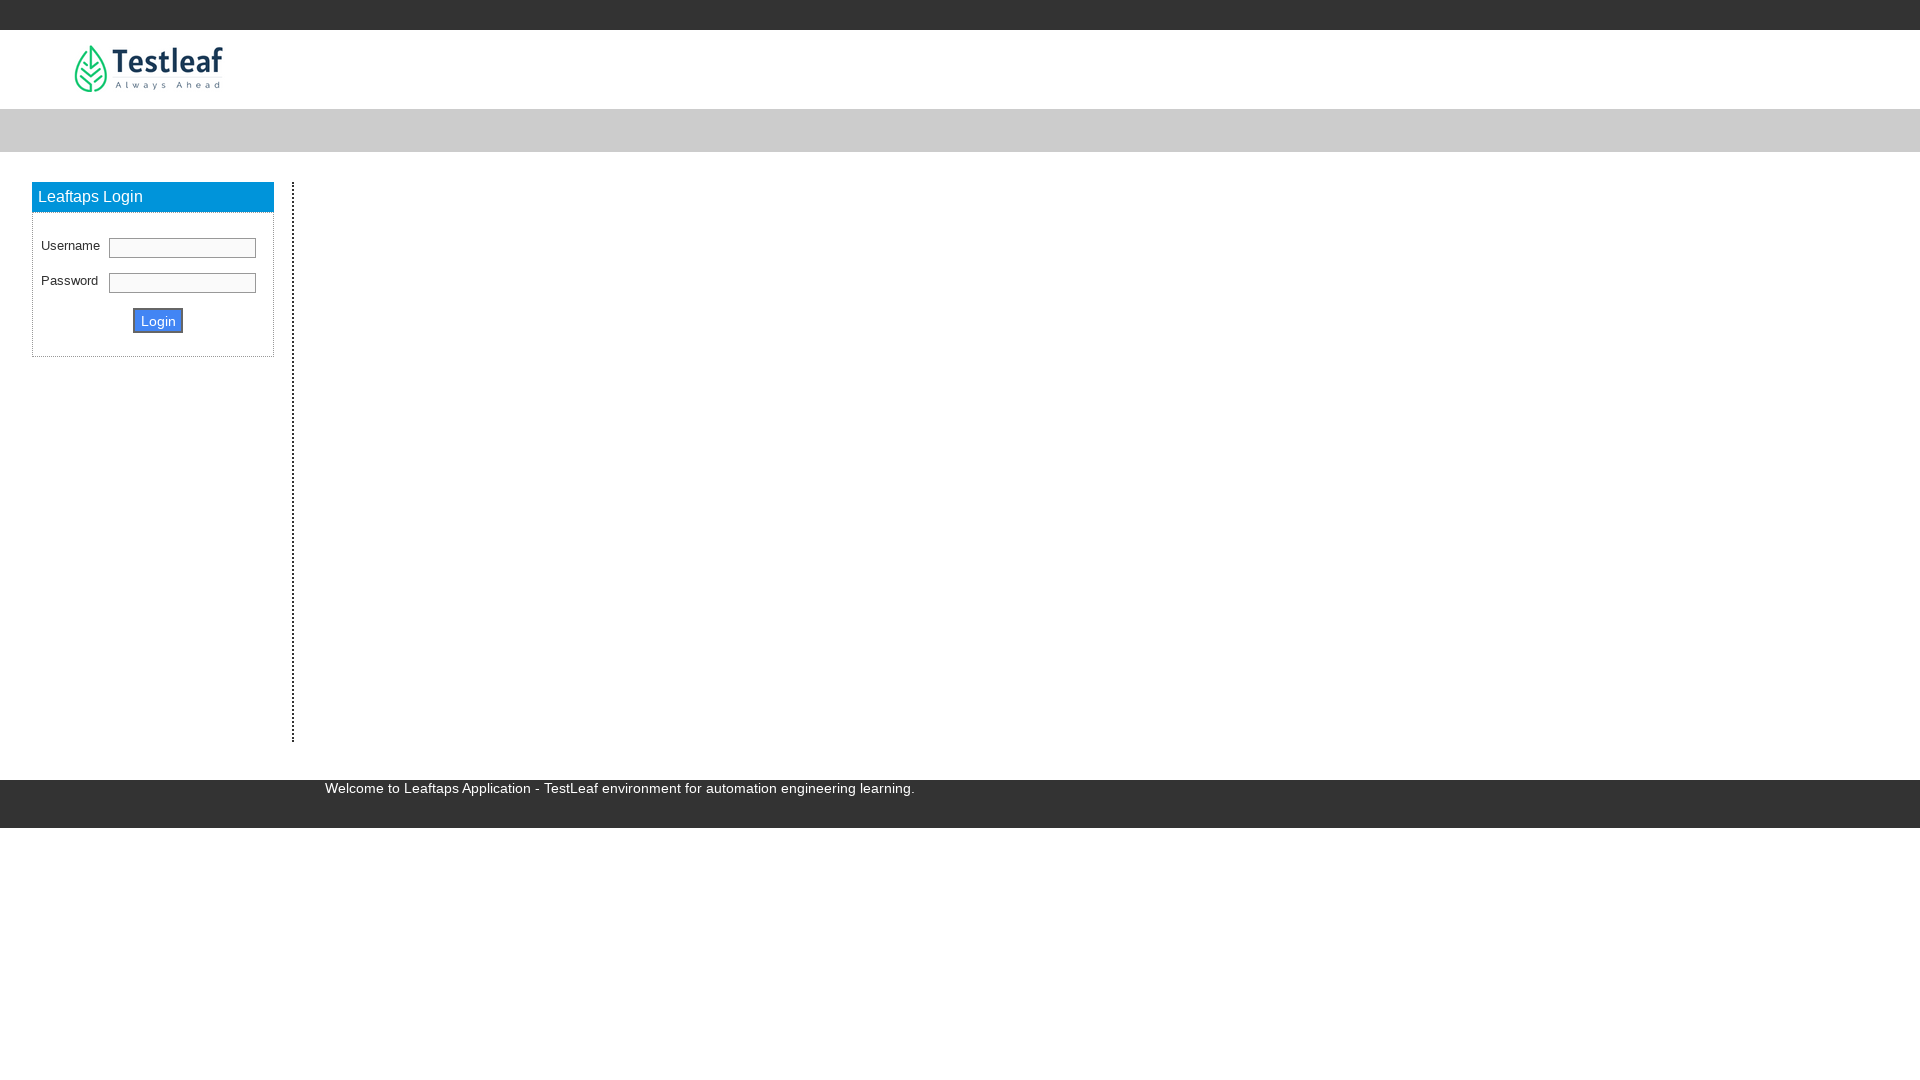